Tests browser tab handling by clicking a button that opens a new tab, switching to the new tab, and verifying the sample heading text is displayed on the new tab.

Starting URL: https://demoqa.com/browser-windows

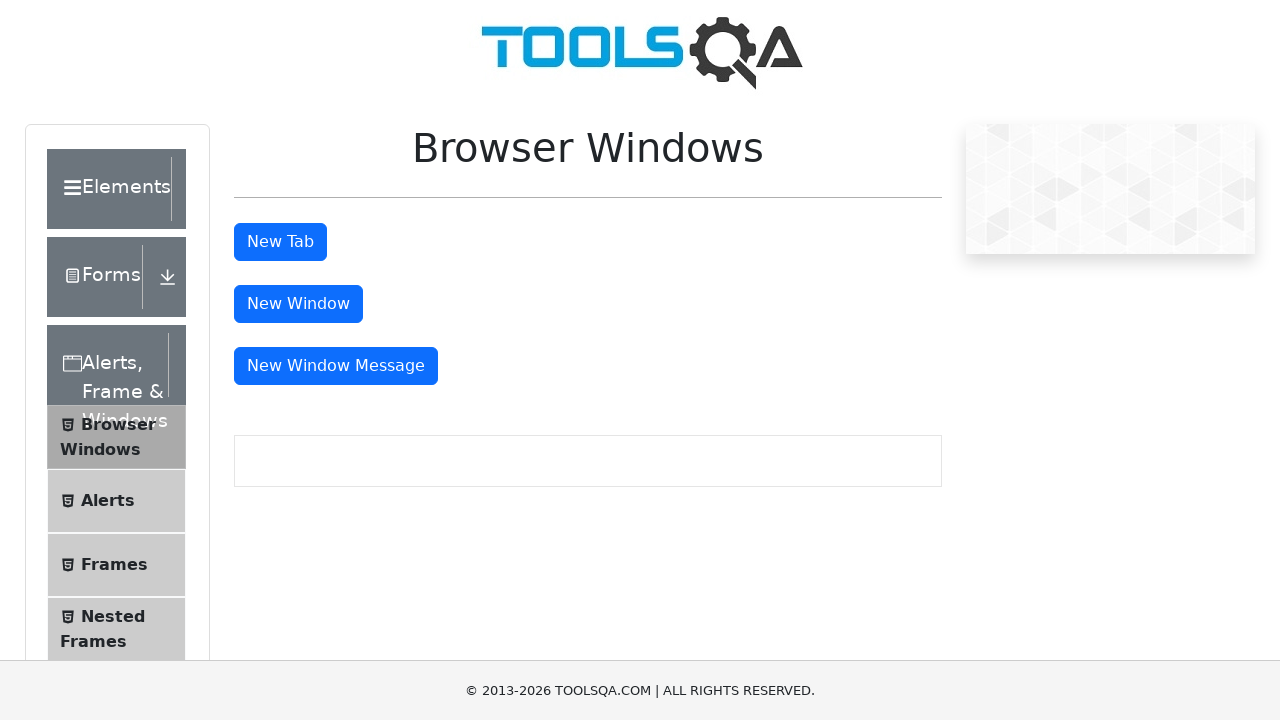

Clicked 'New Tab' button to open a new tab at (280, 242) on #tabButton
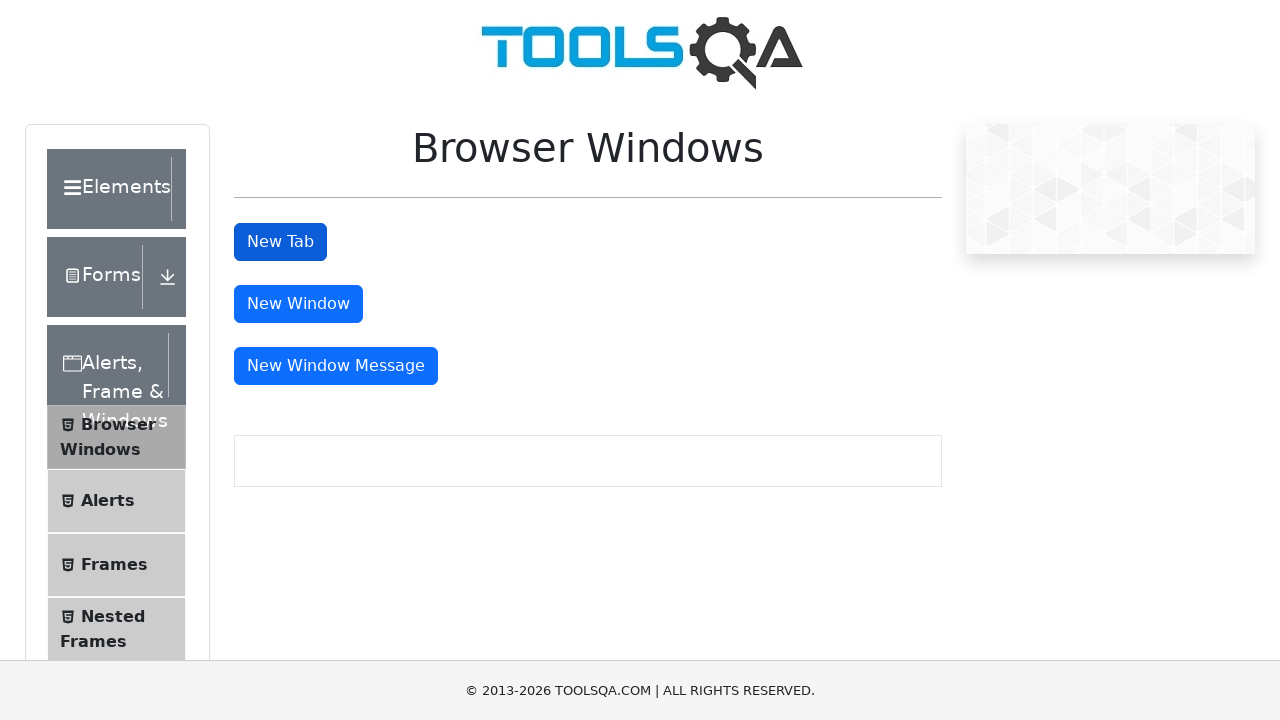

Captured the newly opened tab
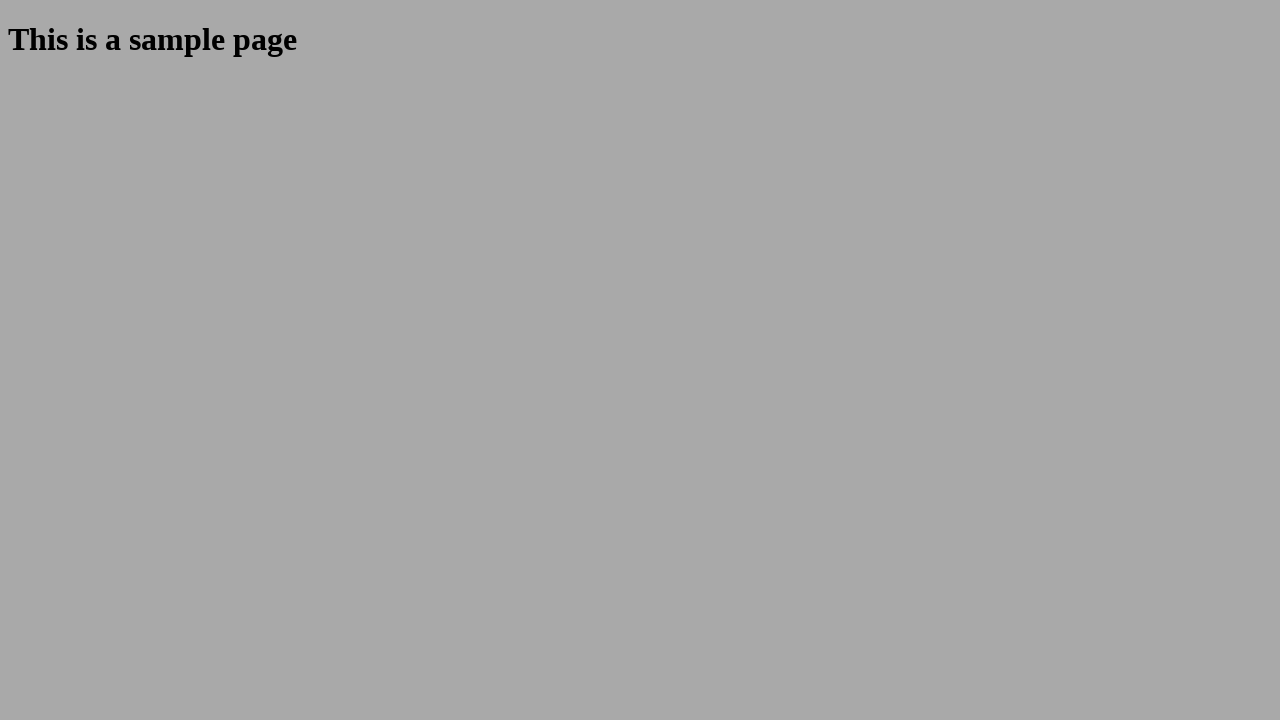

New tab finished loading
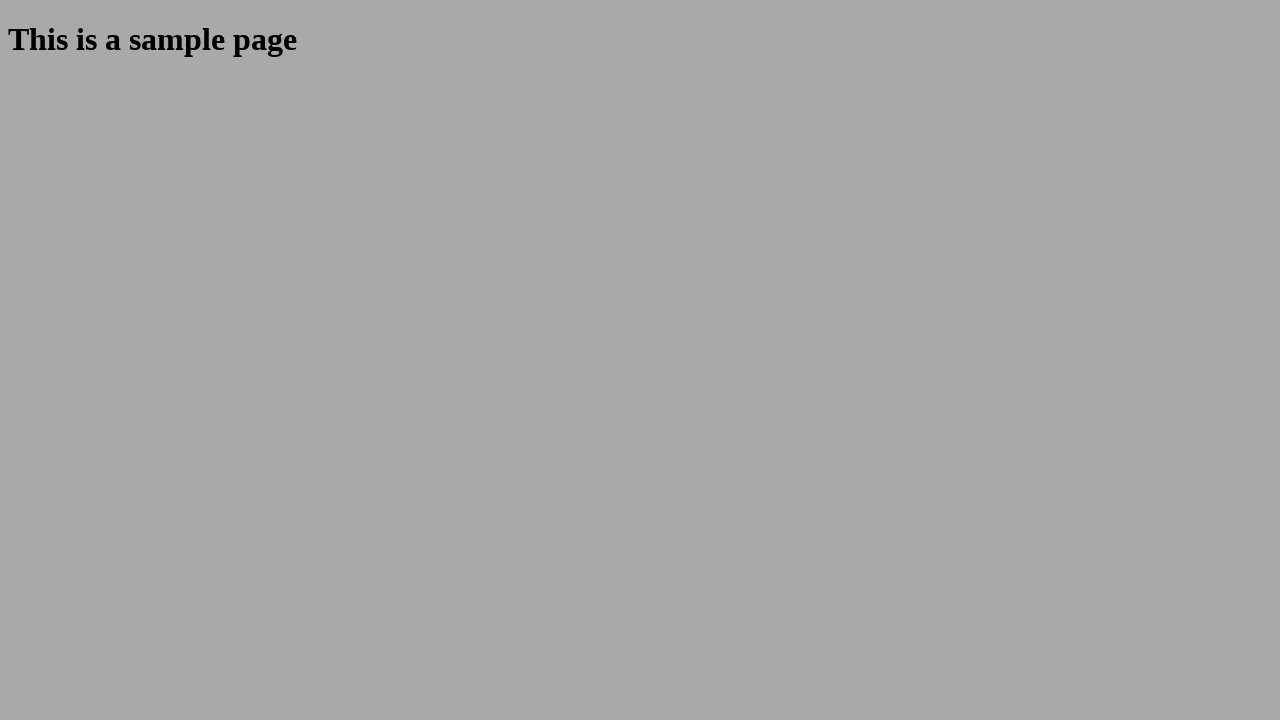

Sample heading element is visible on the new tab
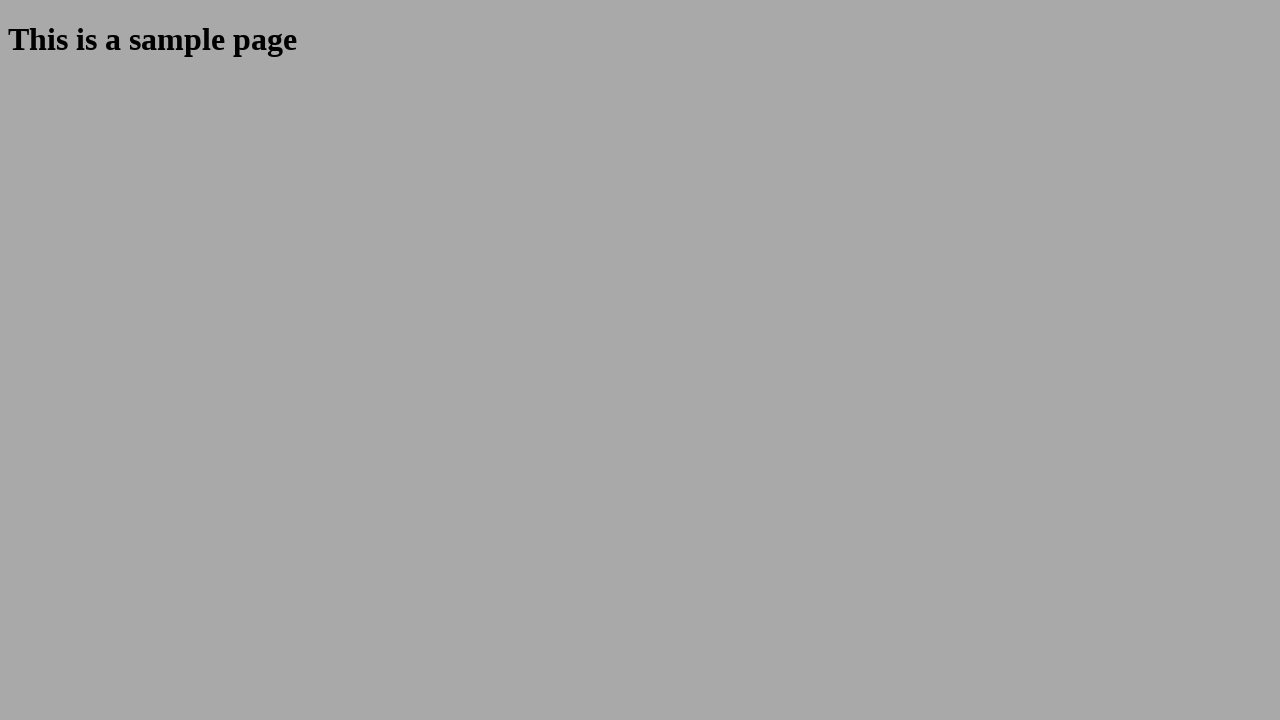

Located the sample heading text element
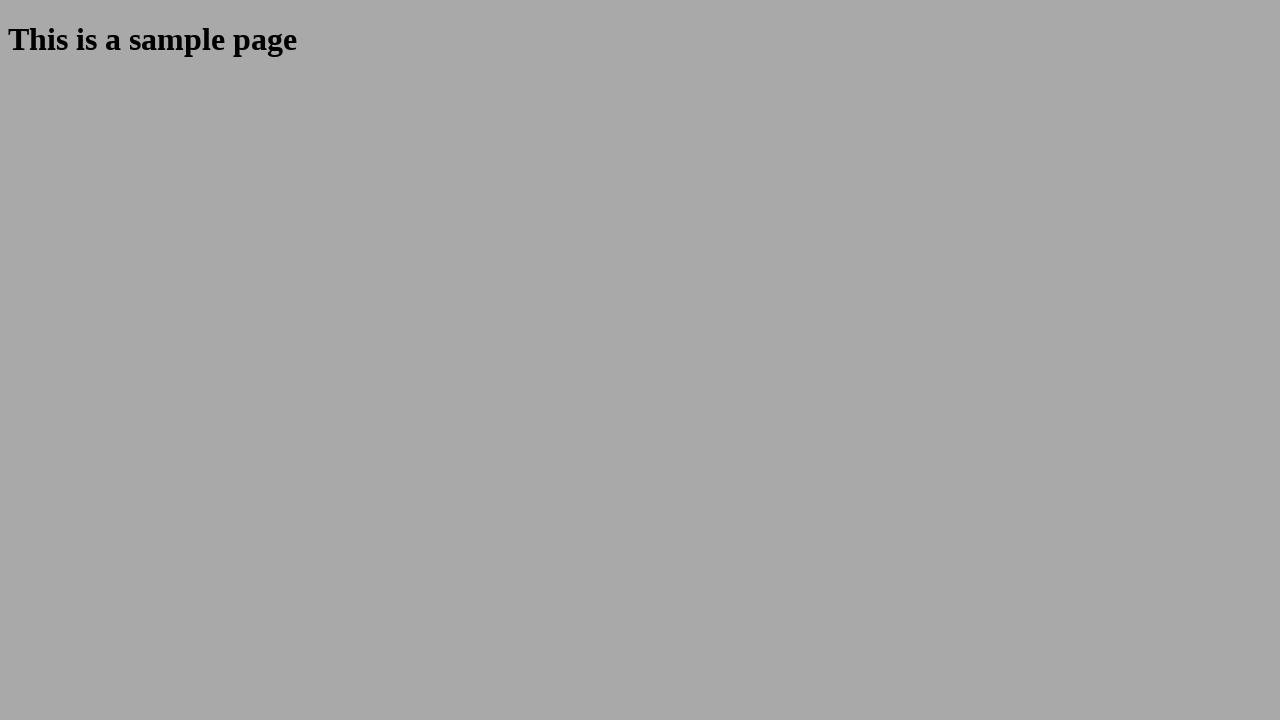

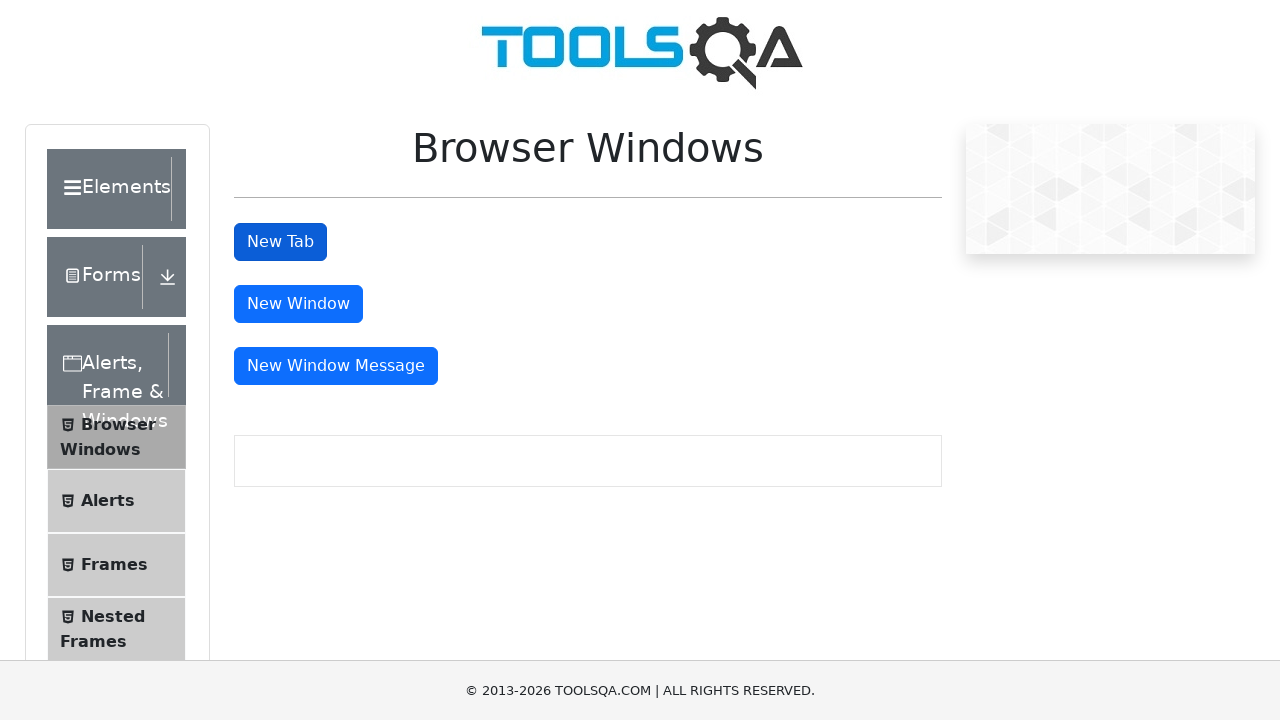